Clicks on the male radio button and verifies its properties

Starting URL: https://testautomationpractice.blogspot.com/

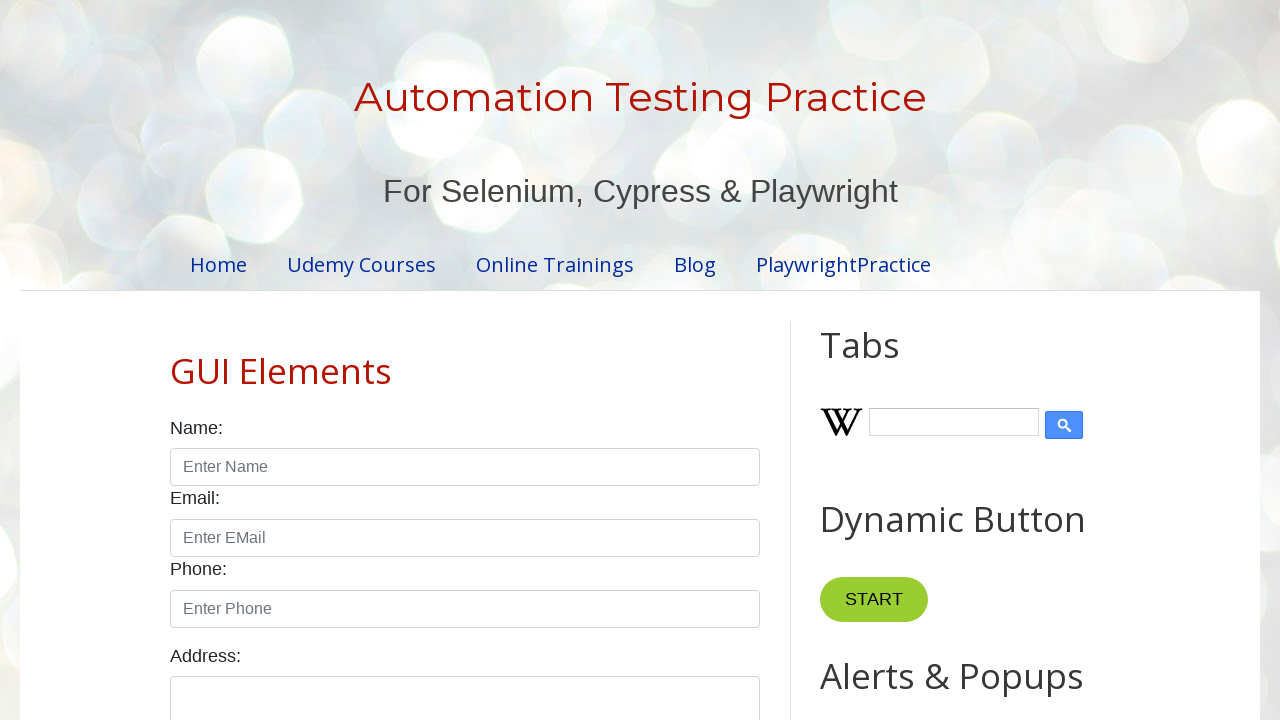

Clicked on the male radio button at (176, 360) on #male
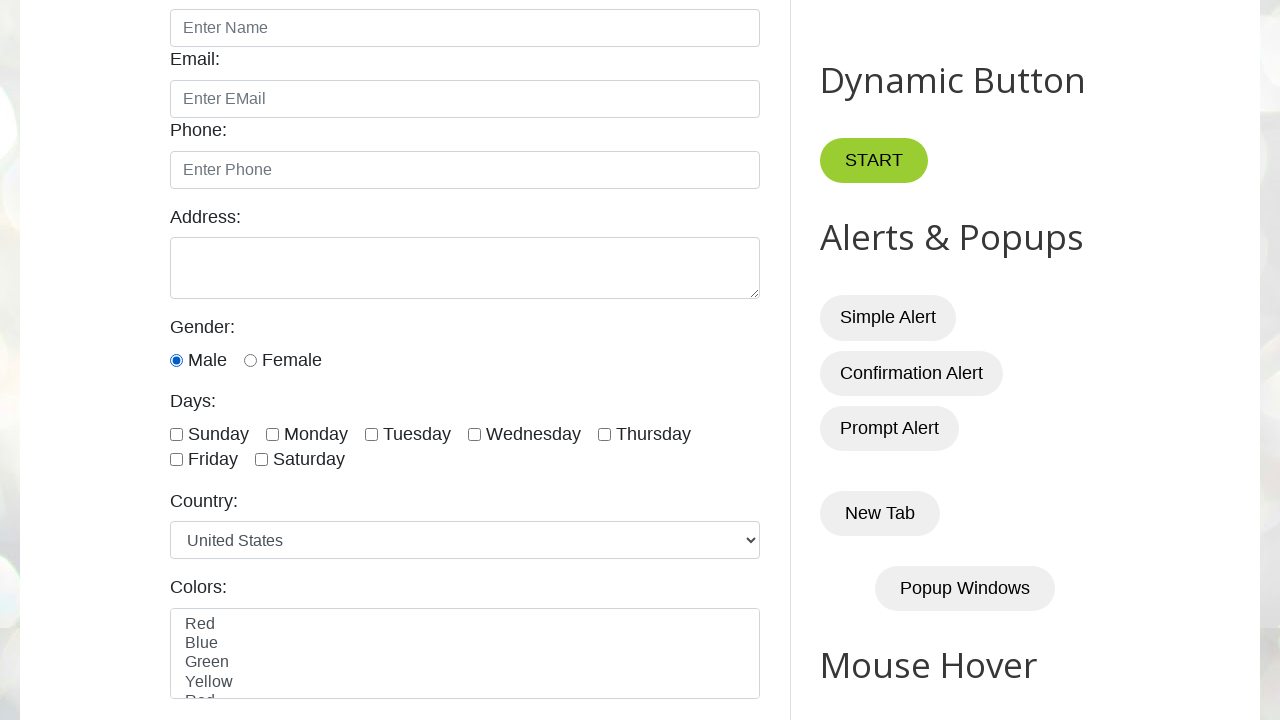

Located the male radio button element
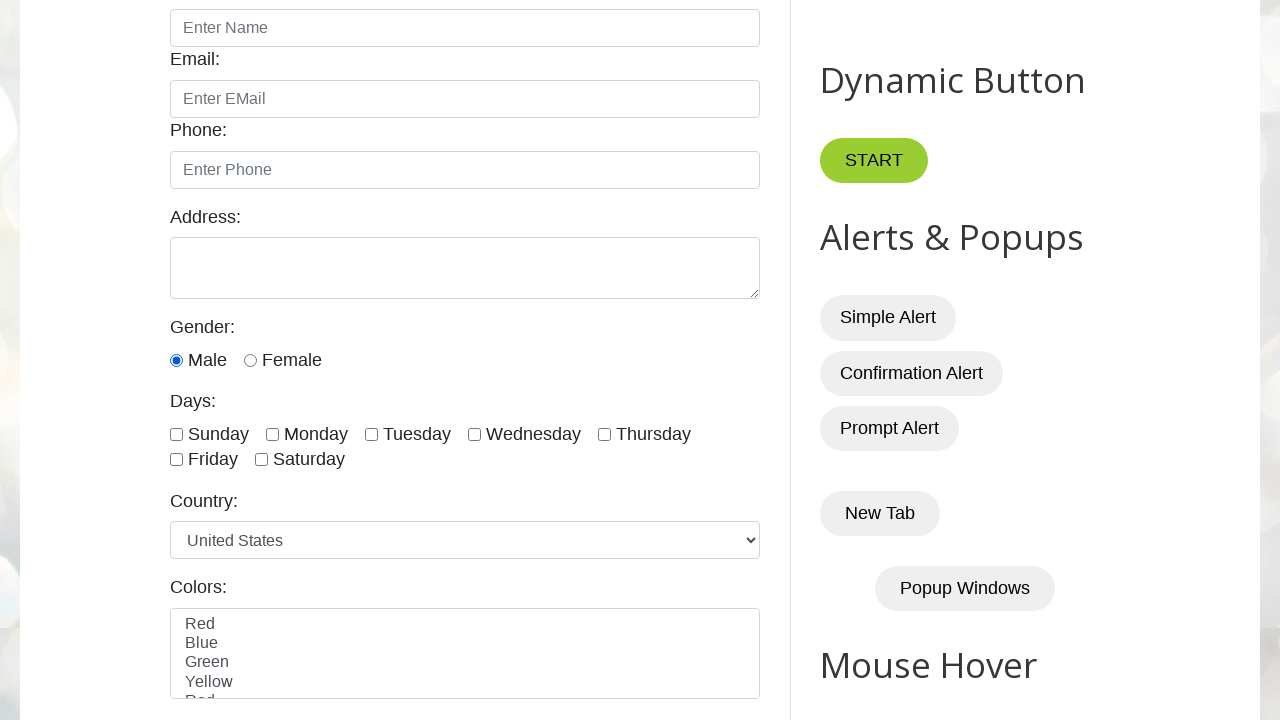

Verified that the male radio button is visible
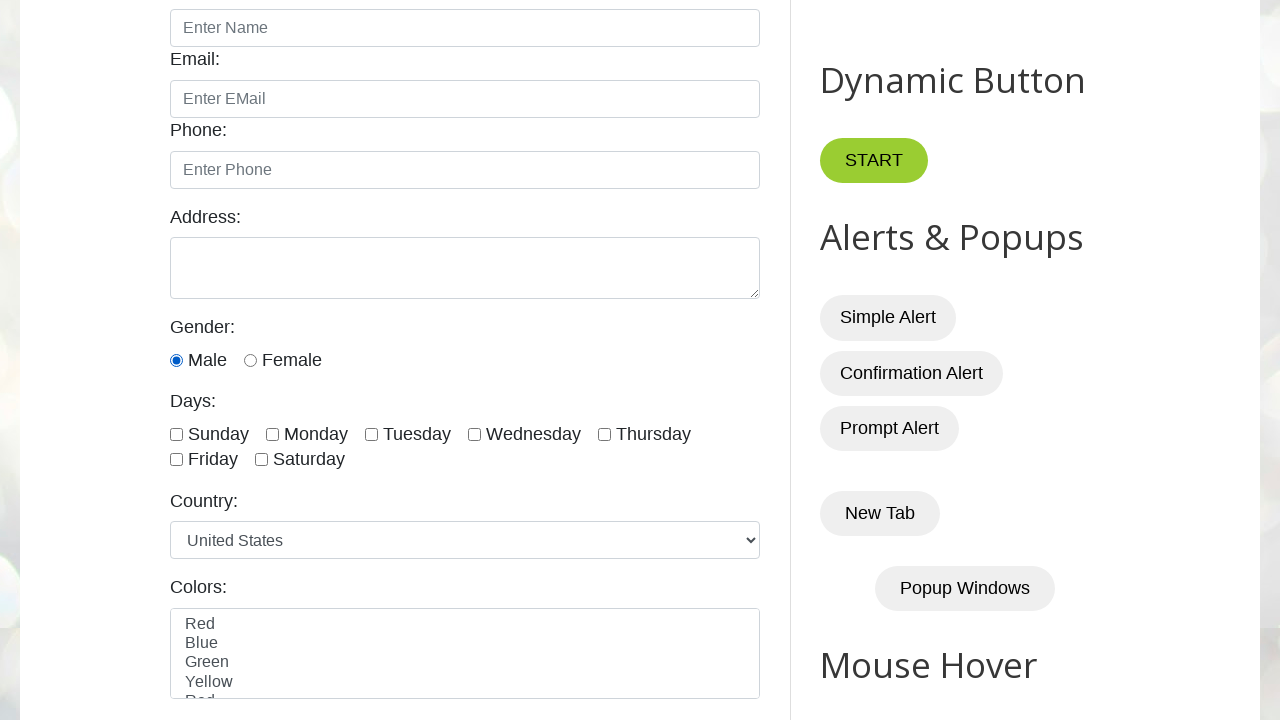

Verified that the male radio button is enabled
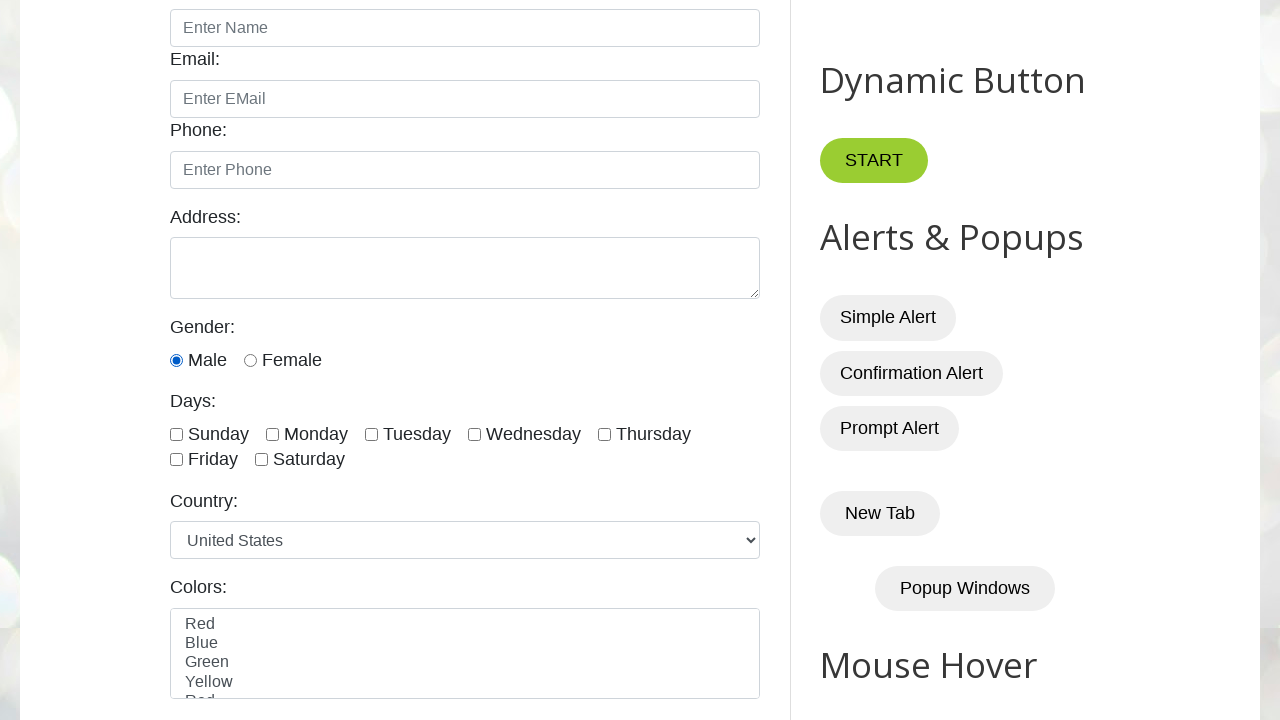

Verified that the male radio button is checked
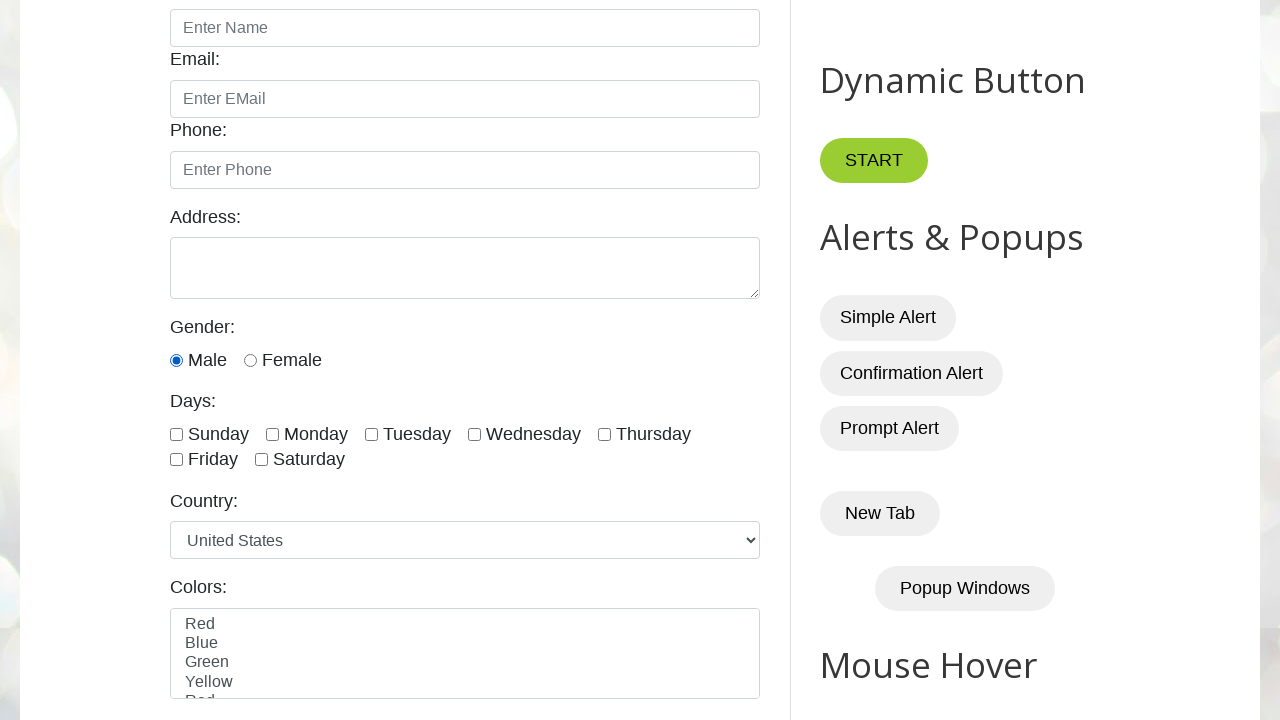

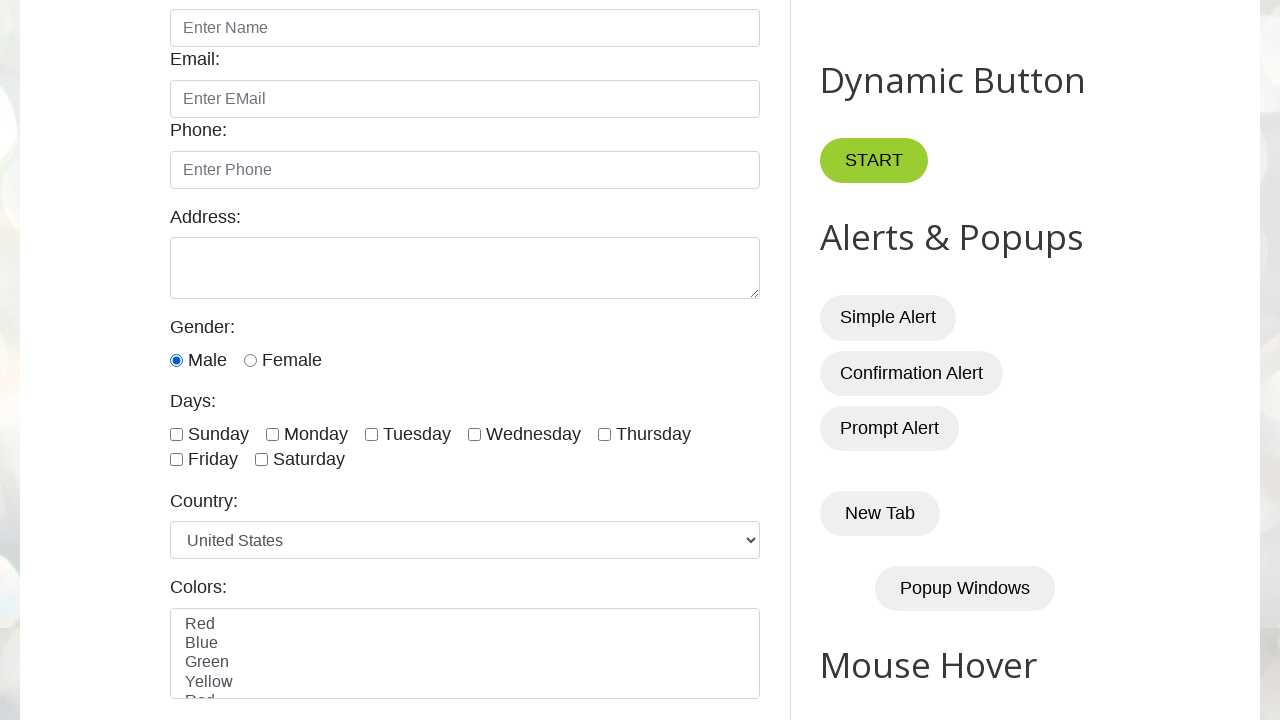